Tests mouse hover and keyboard actions by hovering over a dropdown menu and Ctrl+clicking a submenu item to open it in a new tab

Starting URL: https://omayo.blogspot.com/

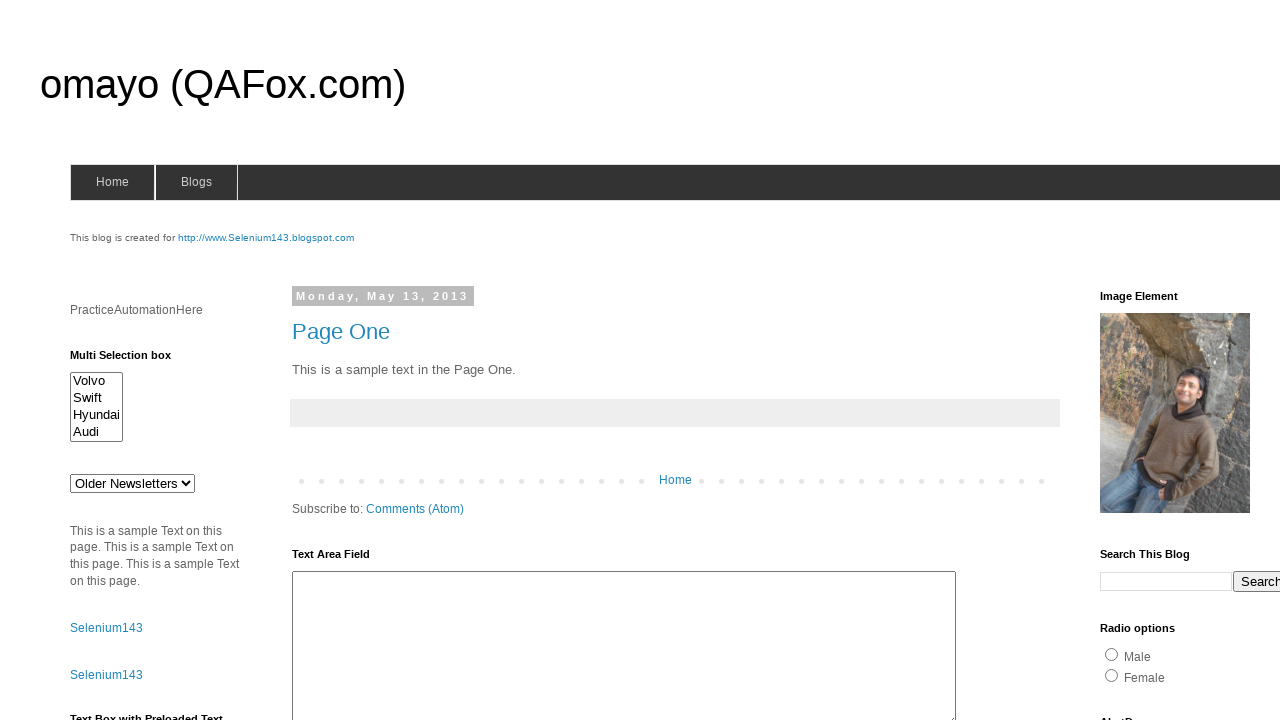

Hovered over Blogs menu to reveal dropdown at (196, 182) on #blogsmenu
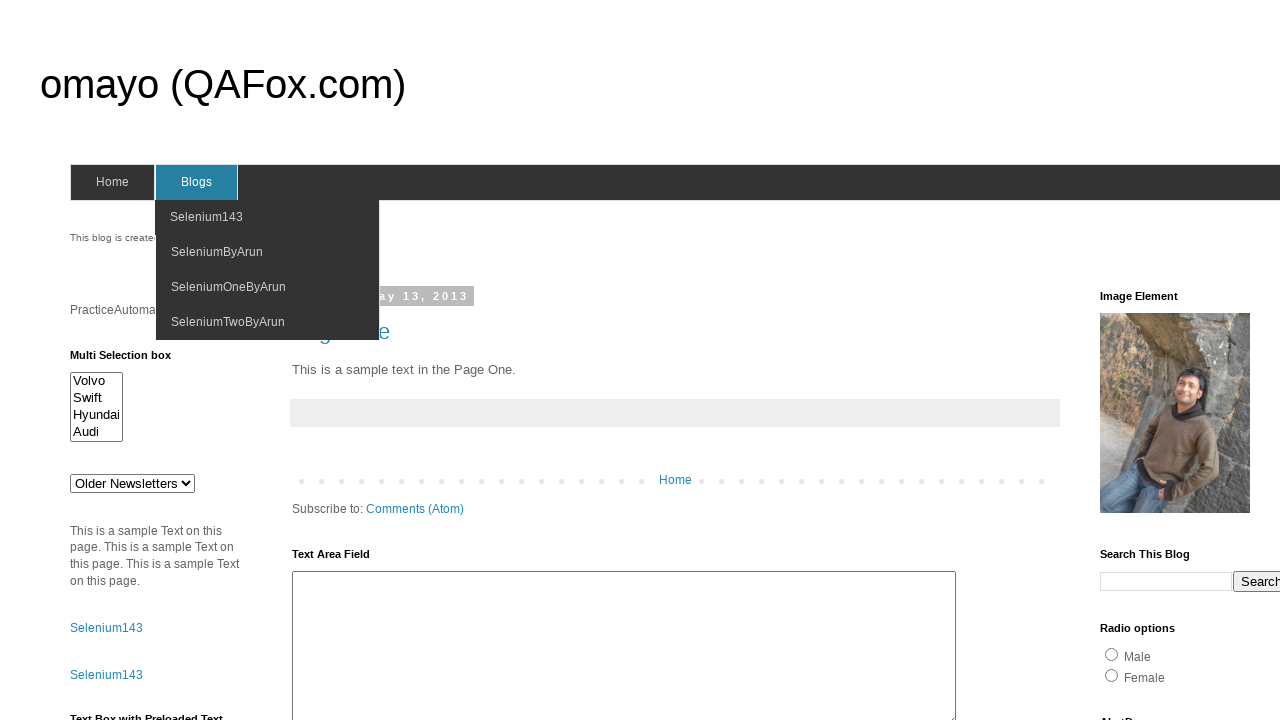

Hovered over 'Selenium One by Arun' submenu item at (228, 287) on xpath=//*[@id='cssmenu']/ul/li[2]/ul/li[3]/a/span
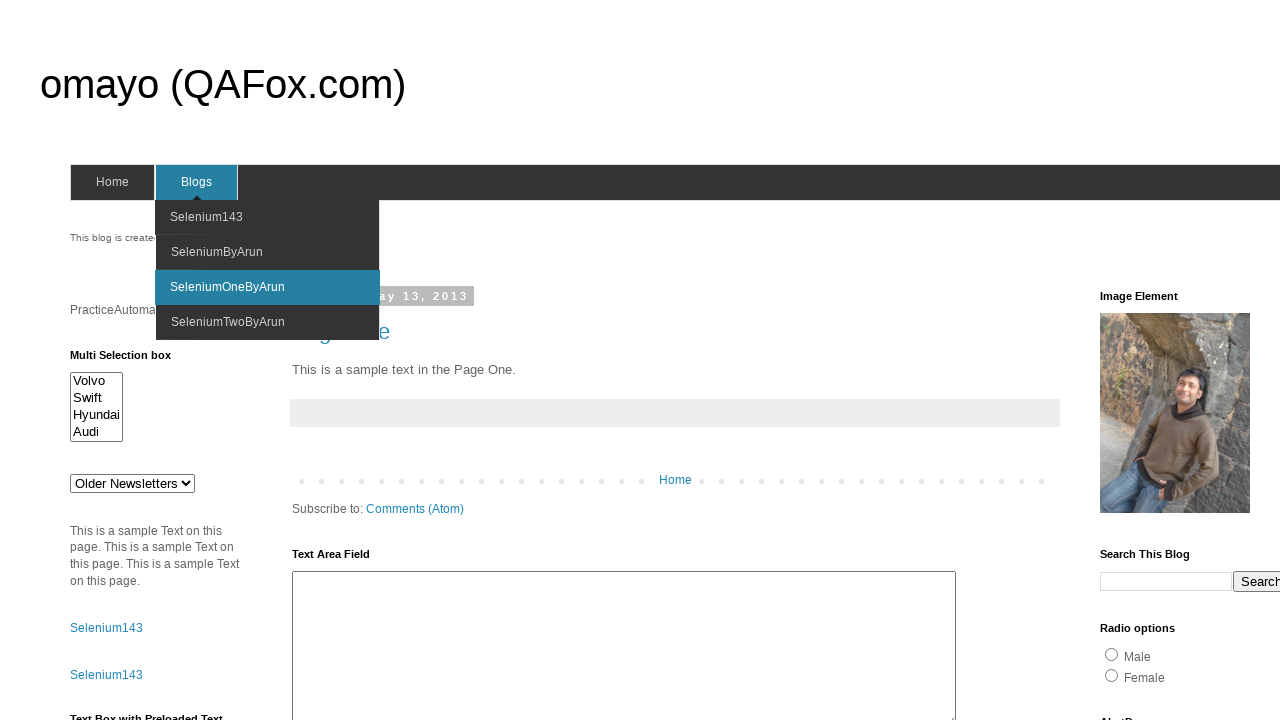

Pressed Control key down
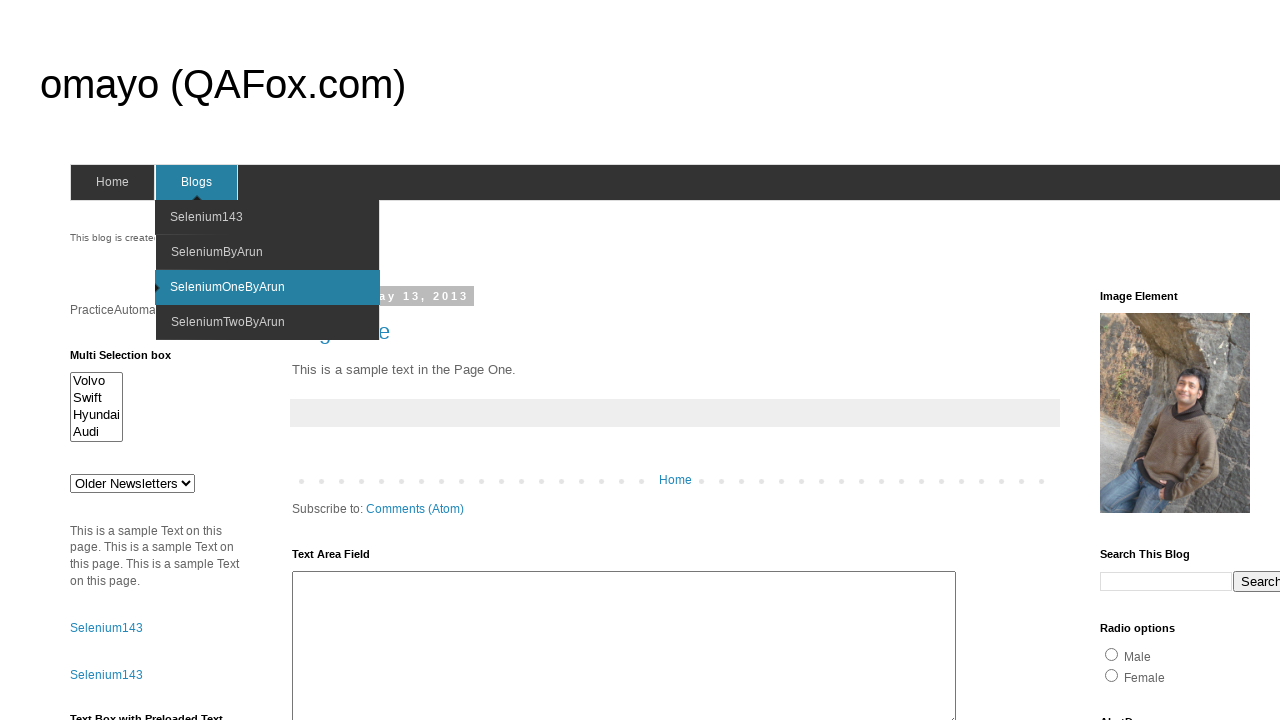

Ctrl+clicked submenu item to open in new tab at (228, 287) on xpath=//*[@id='cssmenu']/ul/li[2]/ul/li[3]/a/span
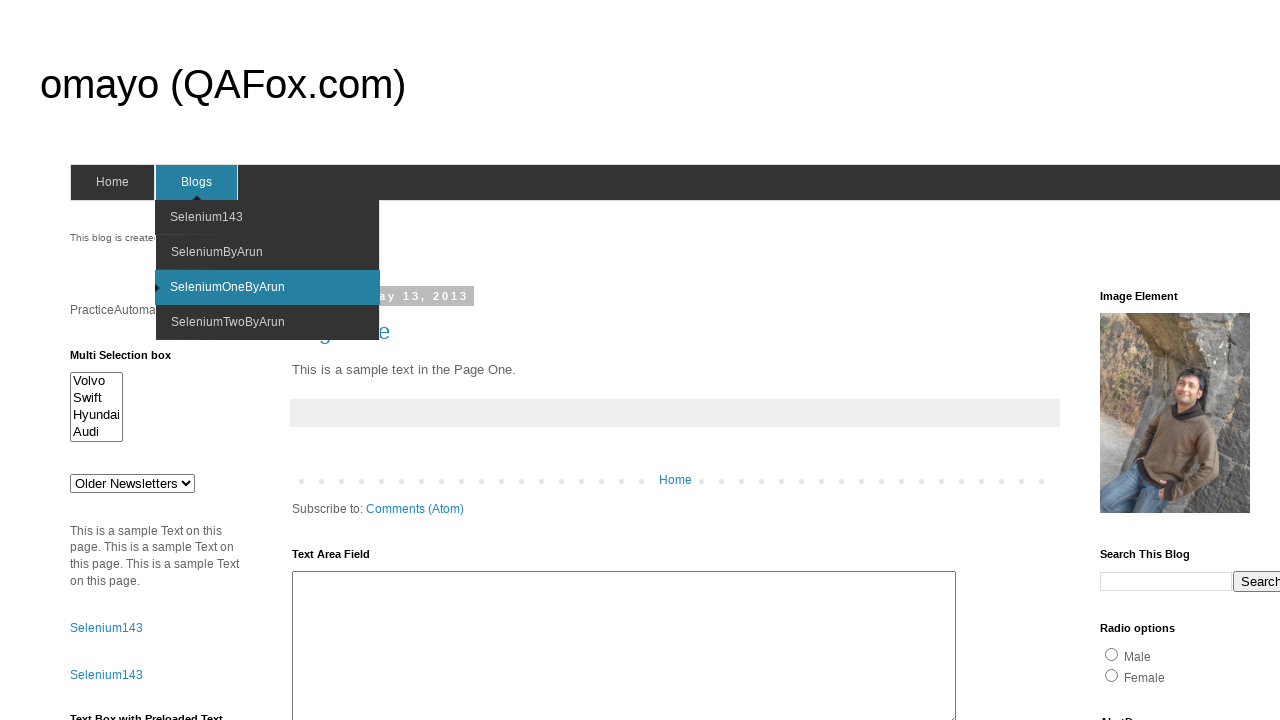

Released Control key
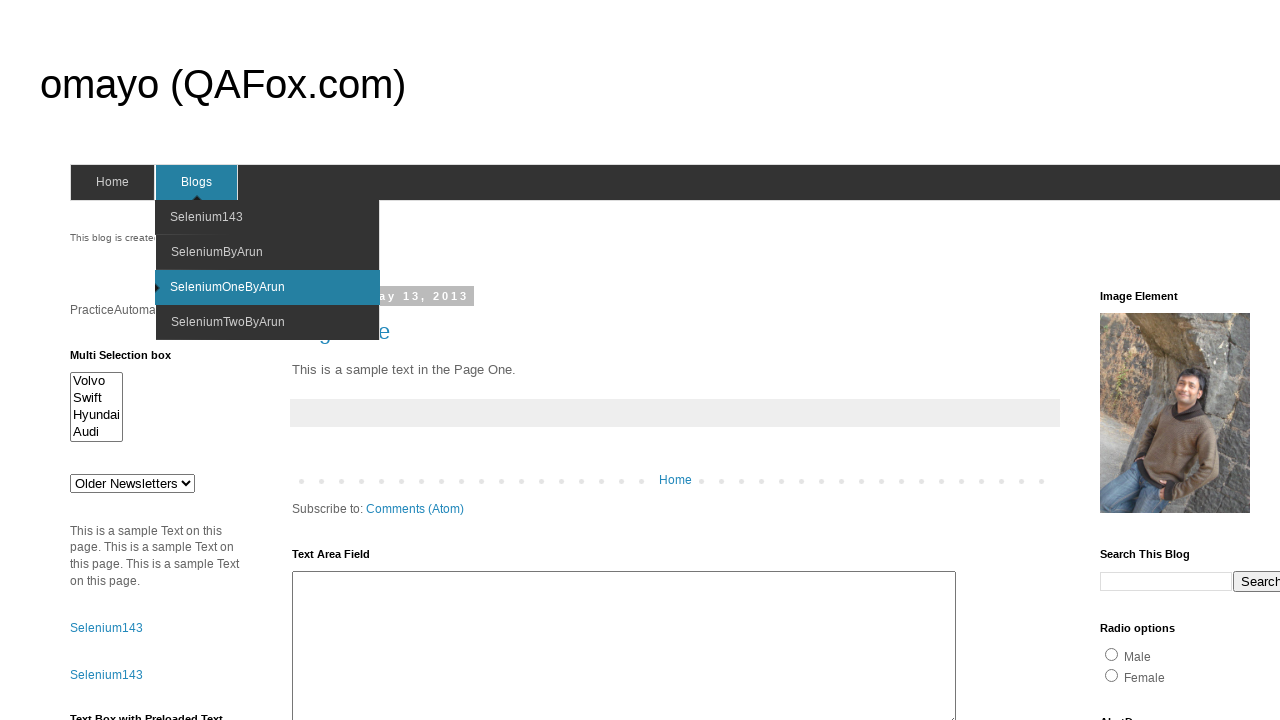

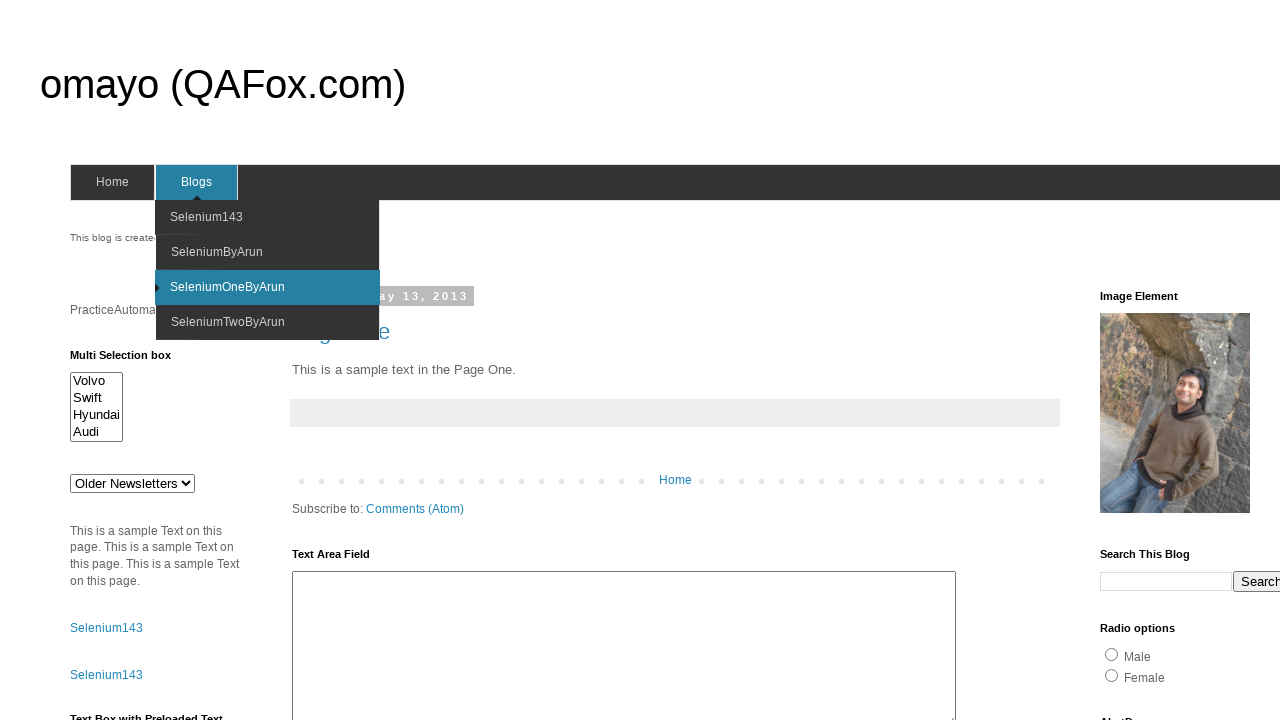